Tests clicking on a 'created' API link and verifying the response is displayed on the page

Starting URL: https://demoqa.com/links

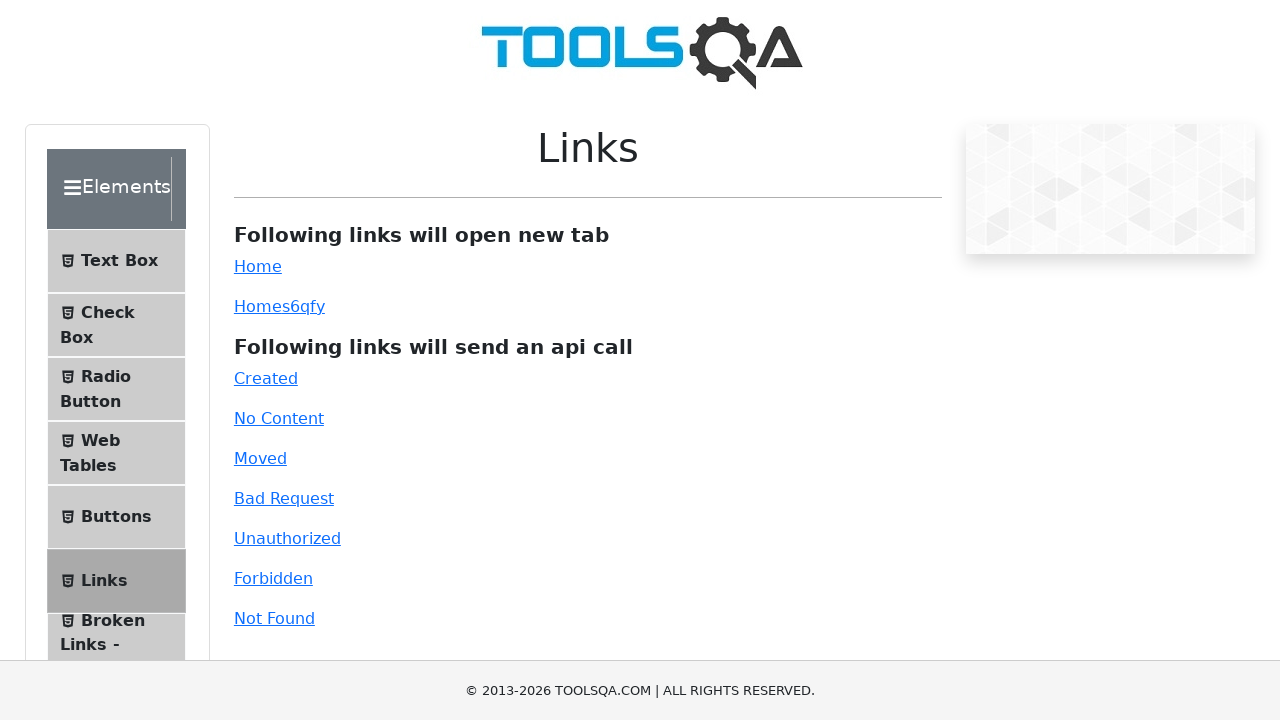

Clicked on the 'created' API link at (266, 378) on a#created
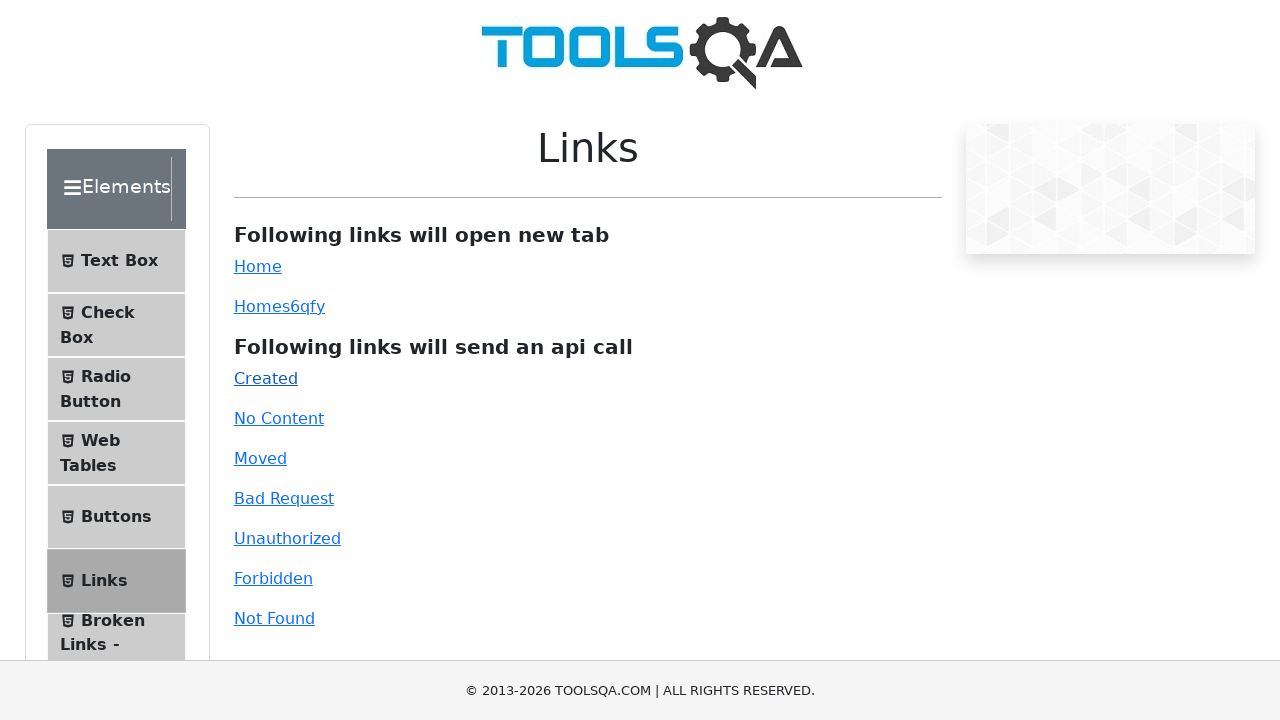

First response element became visible
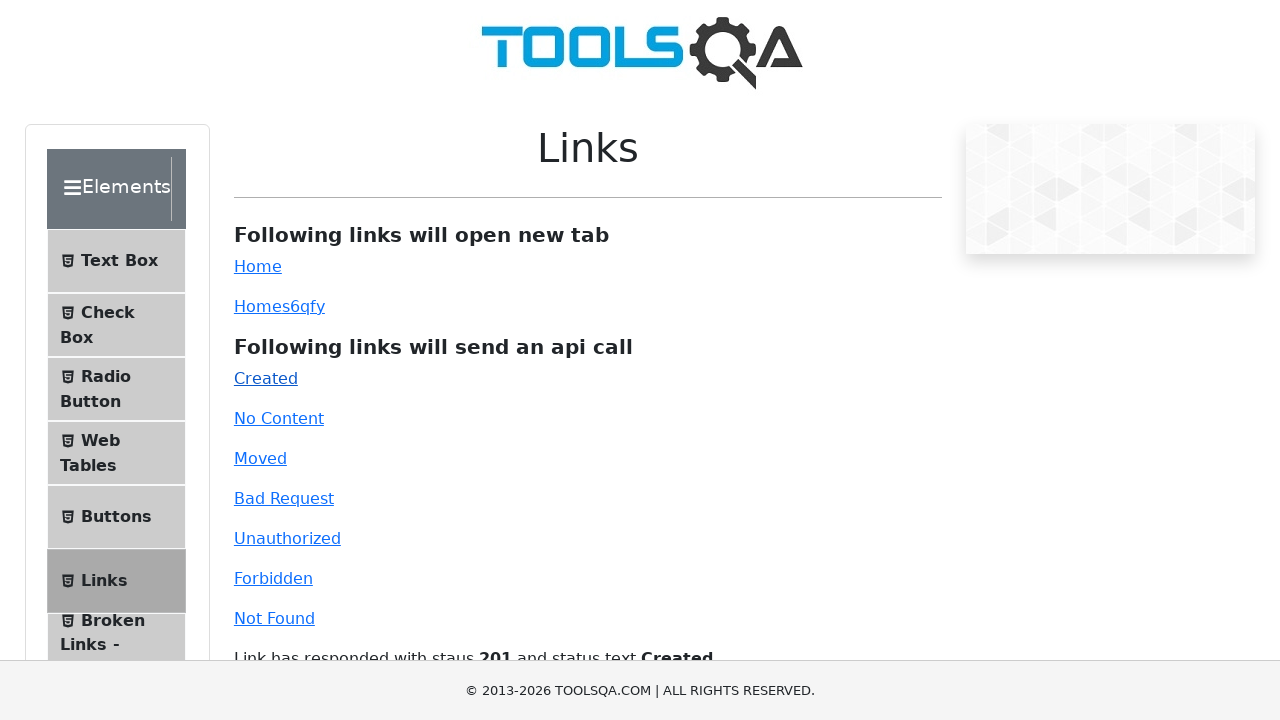

Second response element became visible, confirming API response is displayed on the page
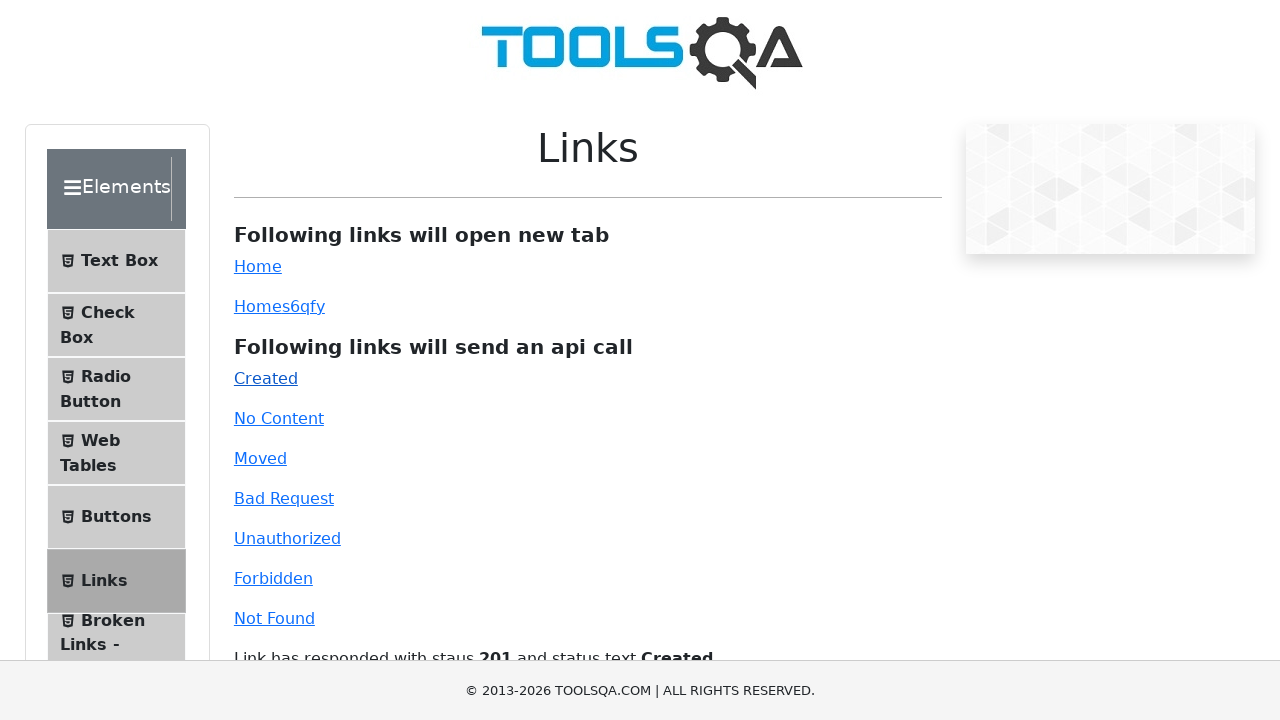

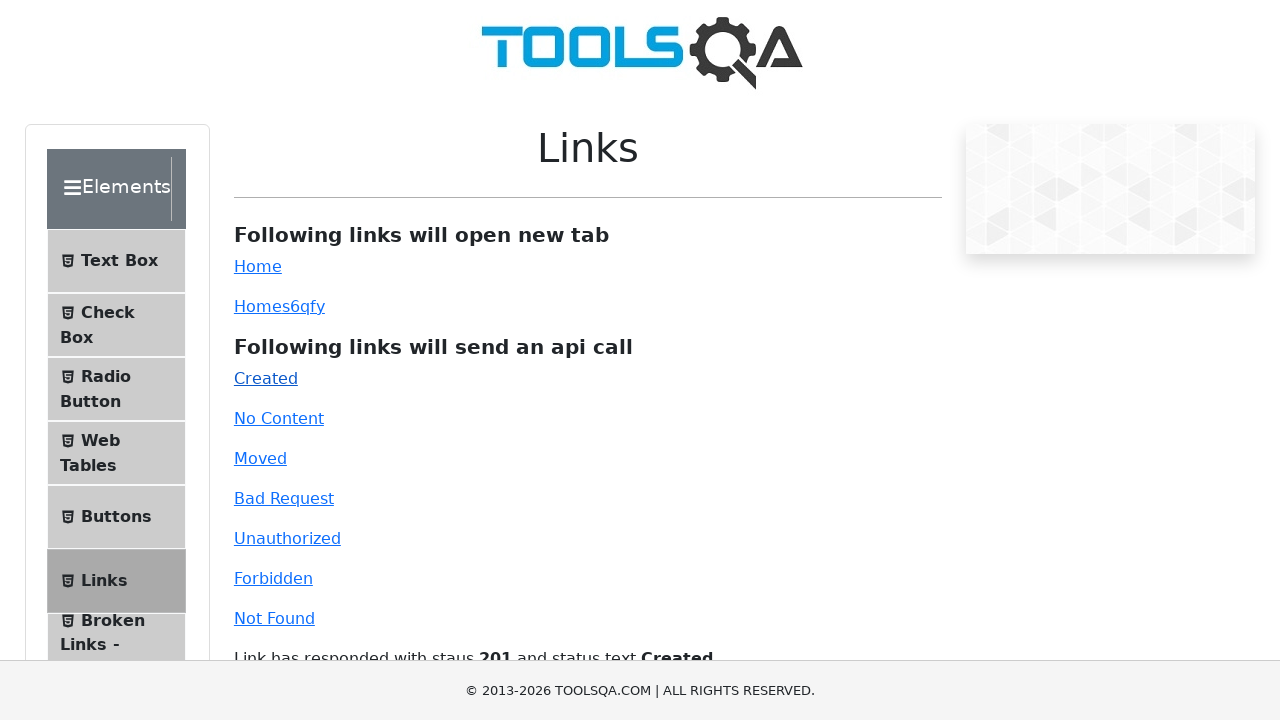